Verifies that the HTML lang attribute matches the current page language for SEO purposes

Starting URL: https://mission101.ai/en/

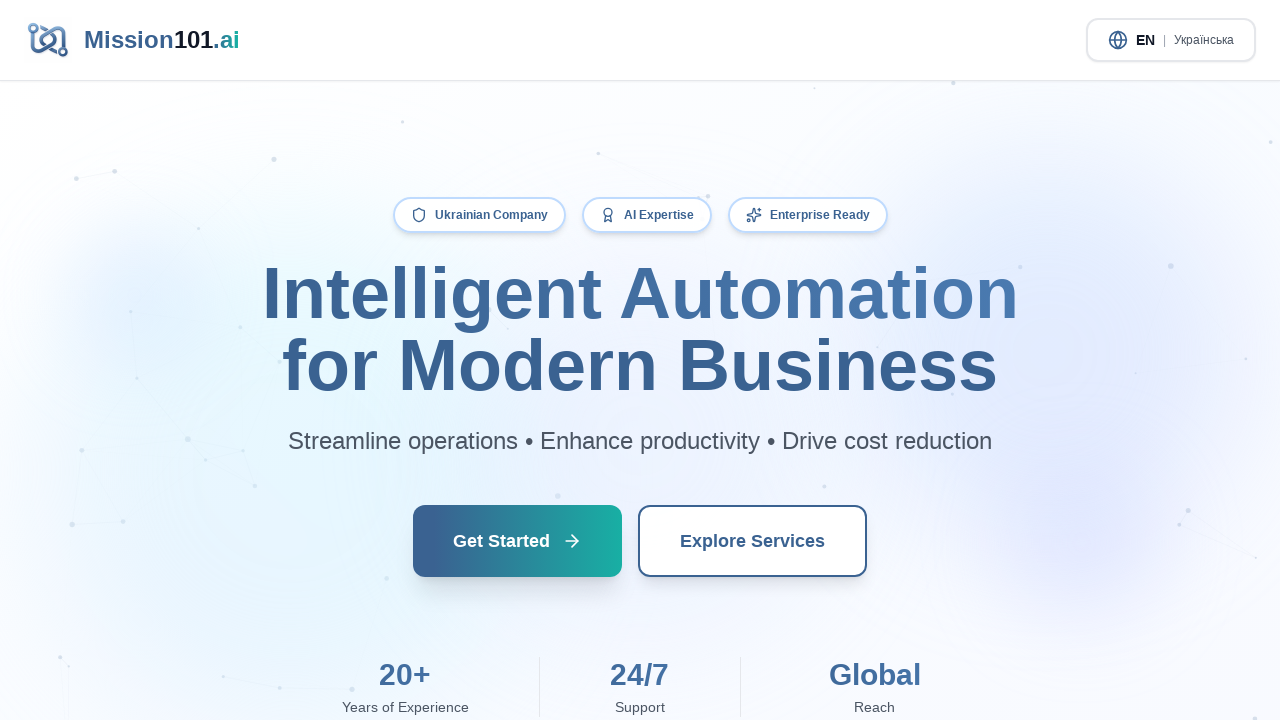

English page fully loaded (networkidle)
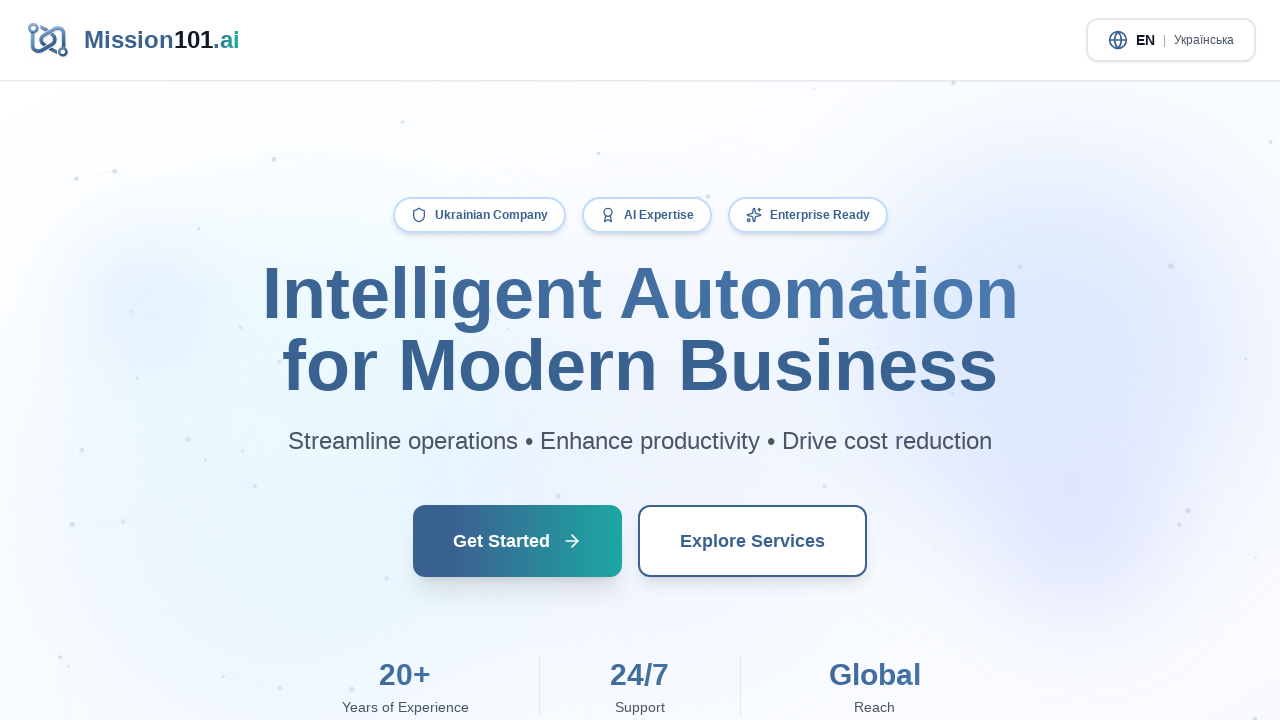

Retrieved HTML lang attribute from English page: 'en'
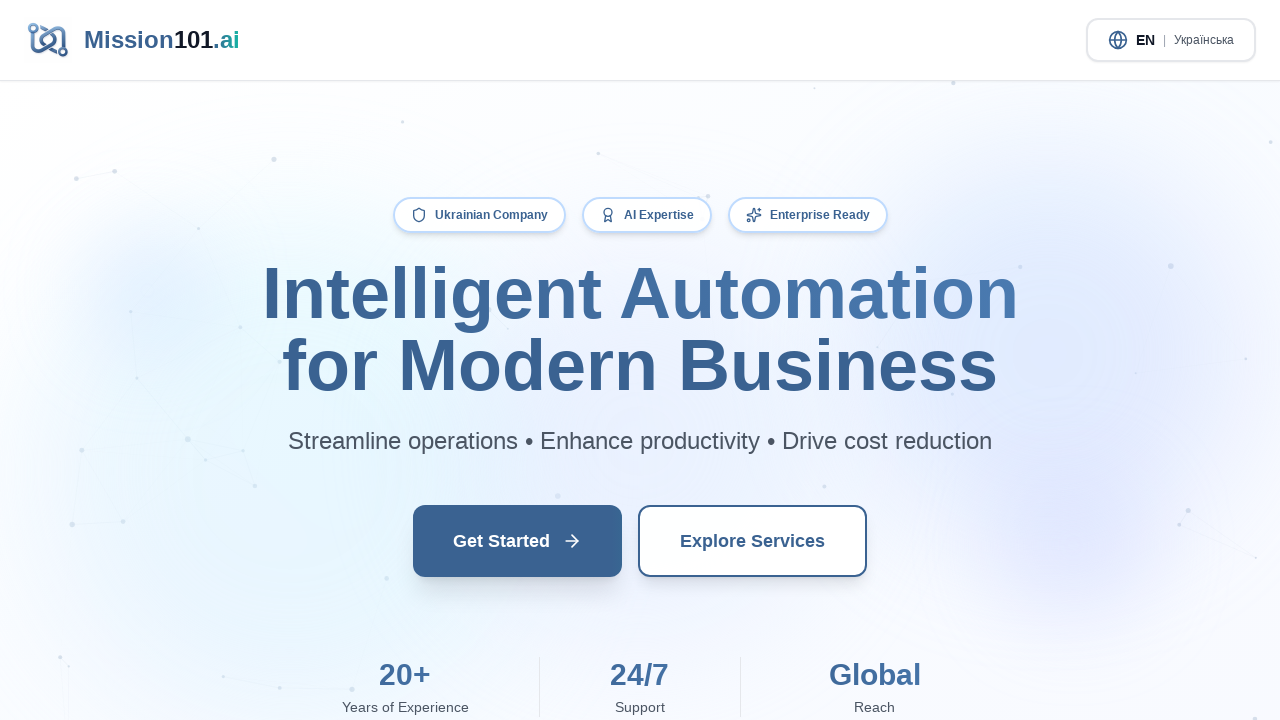

Assertion passed: English page has lang='en'
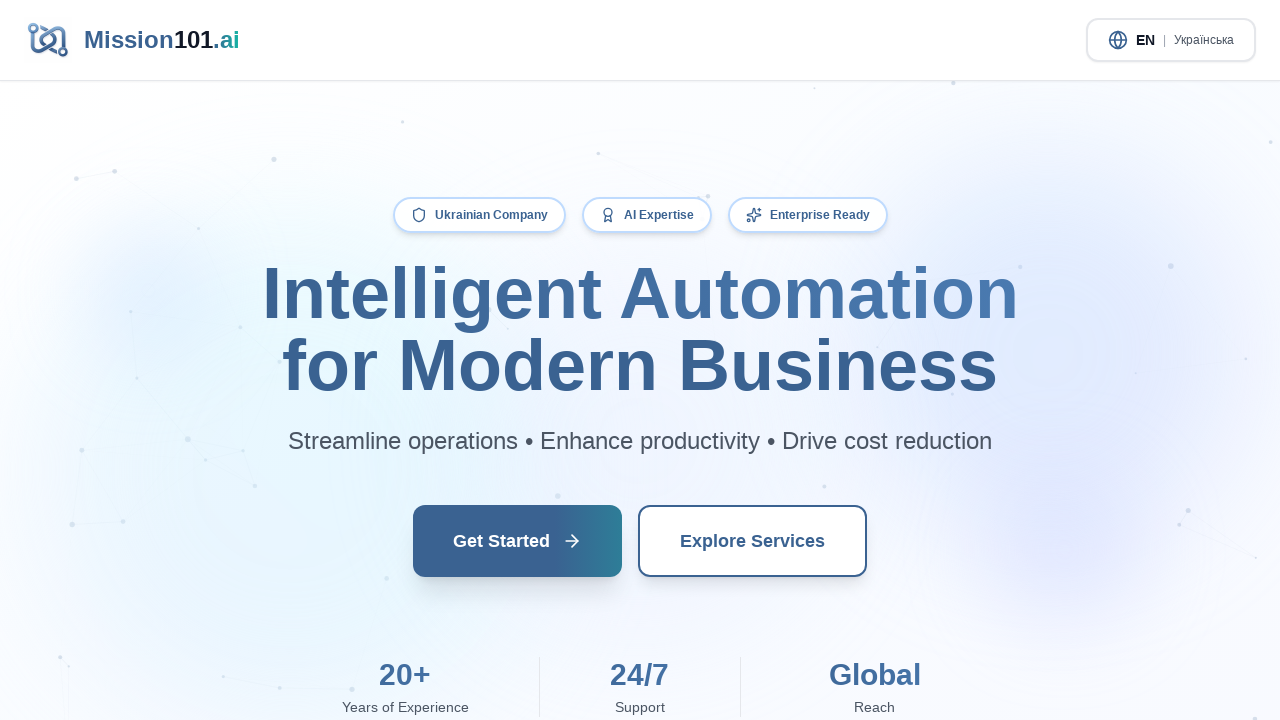

Navigated to Ukrainian page (https://mission101.ai/ua/)
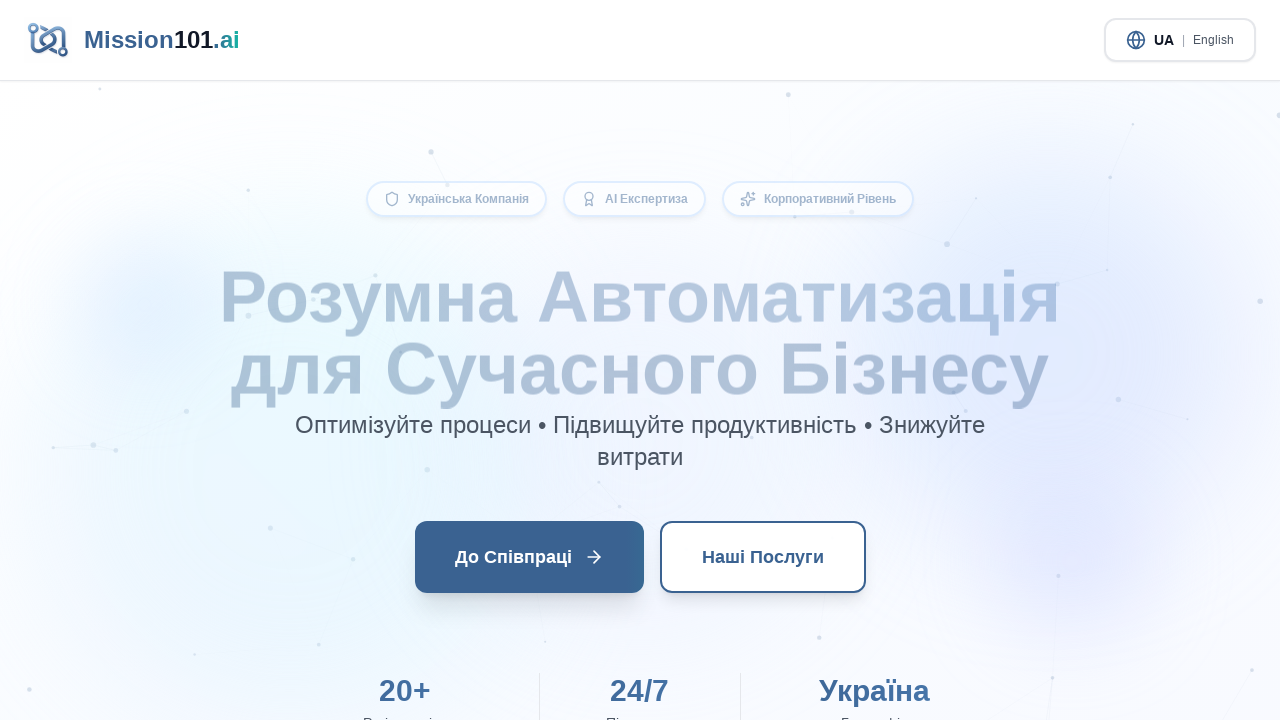

Ukrainian page fully loaded (networkidle)
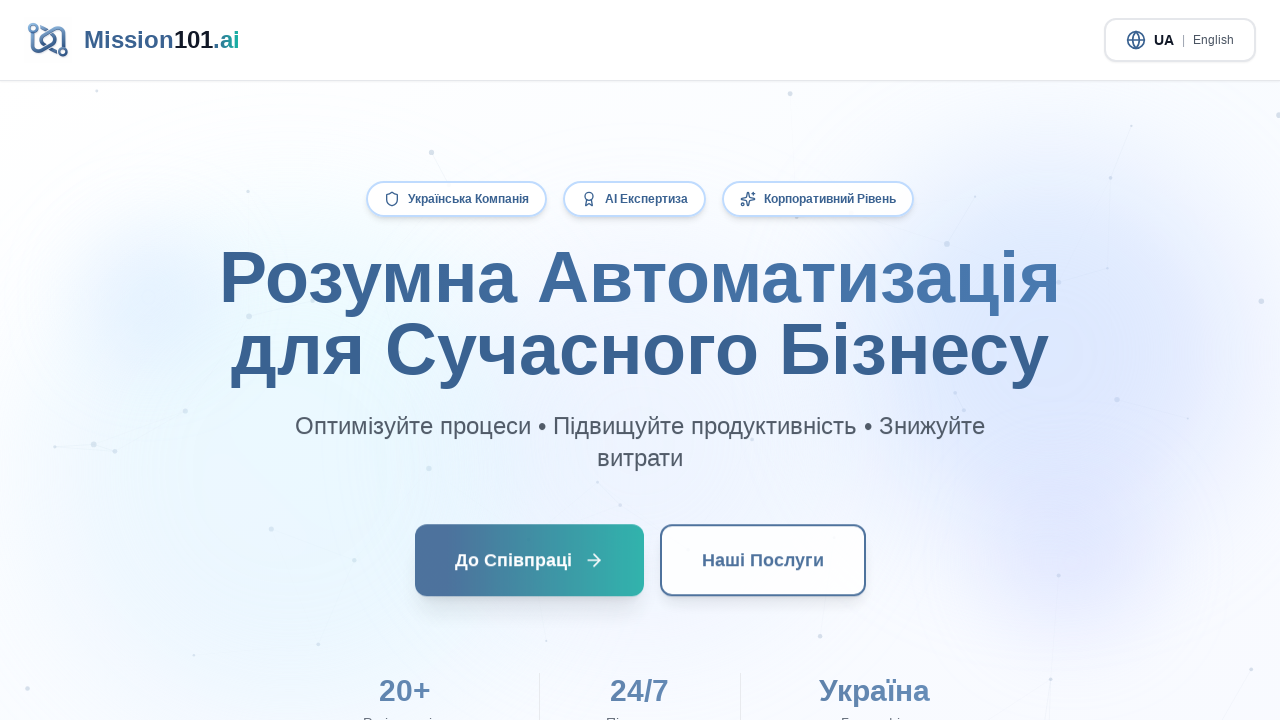

Retrieved HTML lang attribute from Ukrainian page: 'uk'
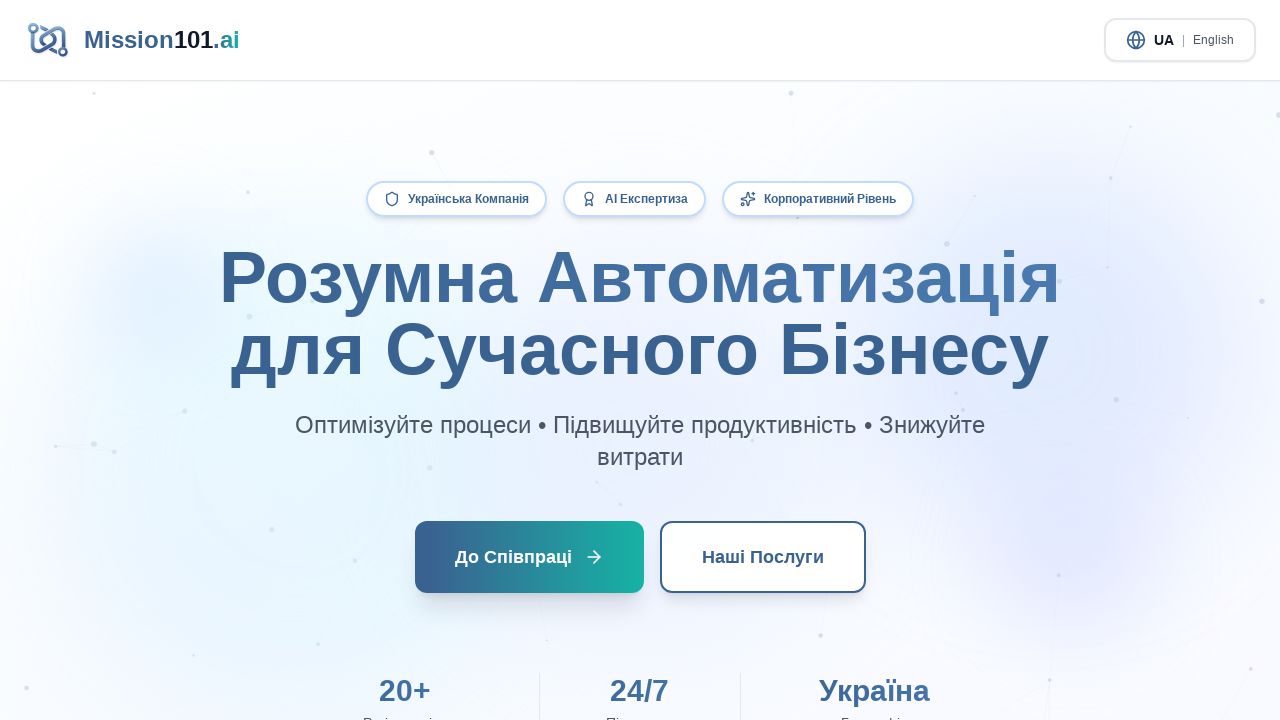

Assertion passed: Ukrainian page has lang='uk'
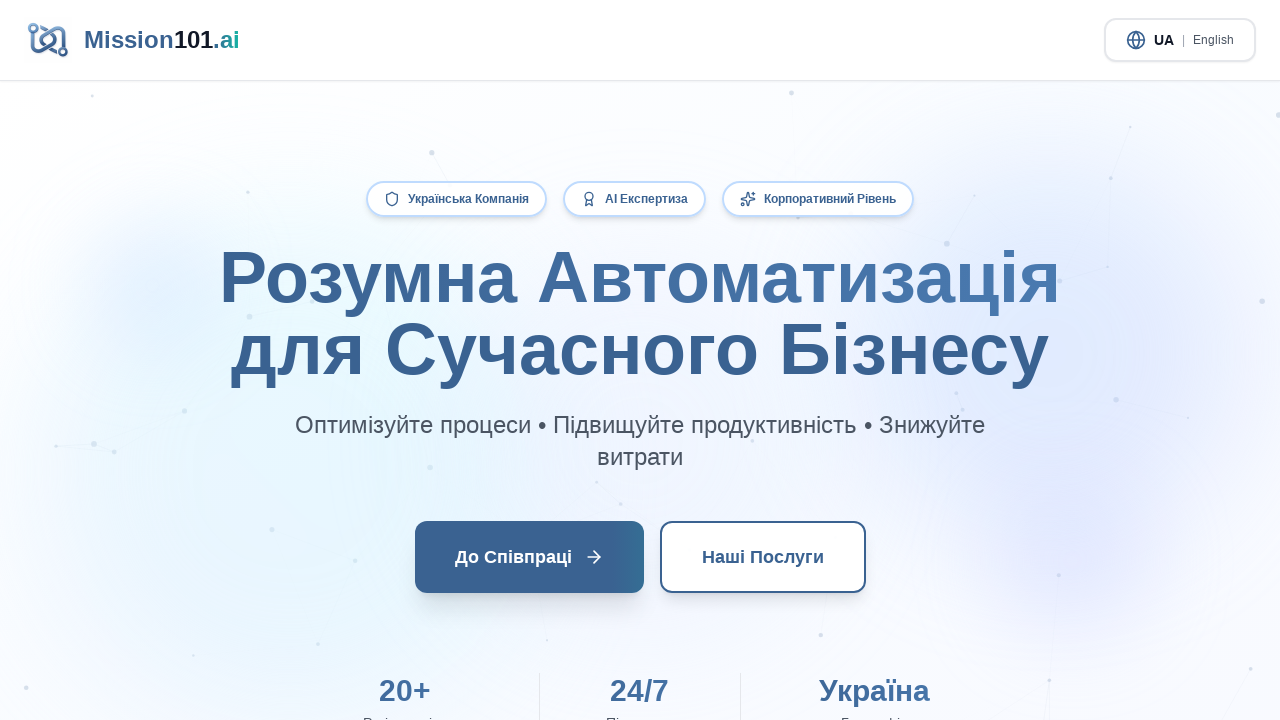

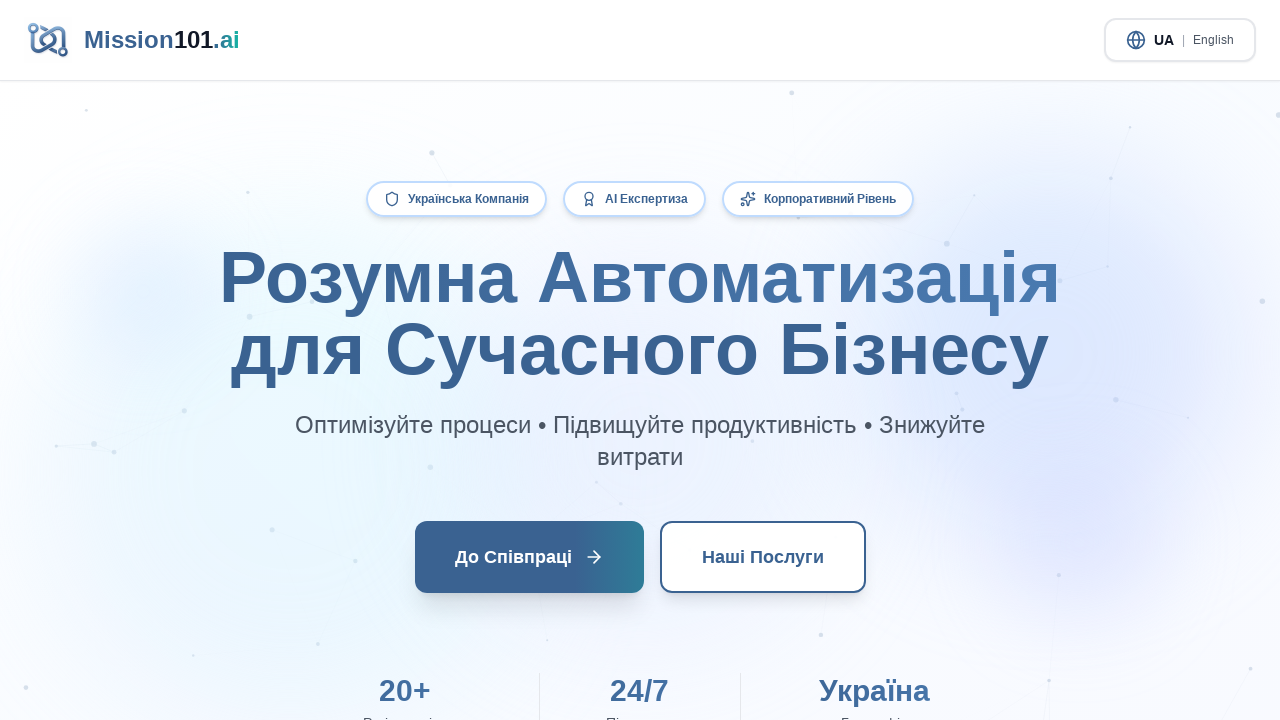